Navigates to Baidu registration page and fills in the username field by finding it through tag name and placeholder attribute

Starting URL: https://passport.baidu.com/v2/?reg

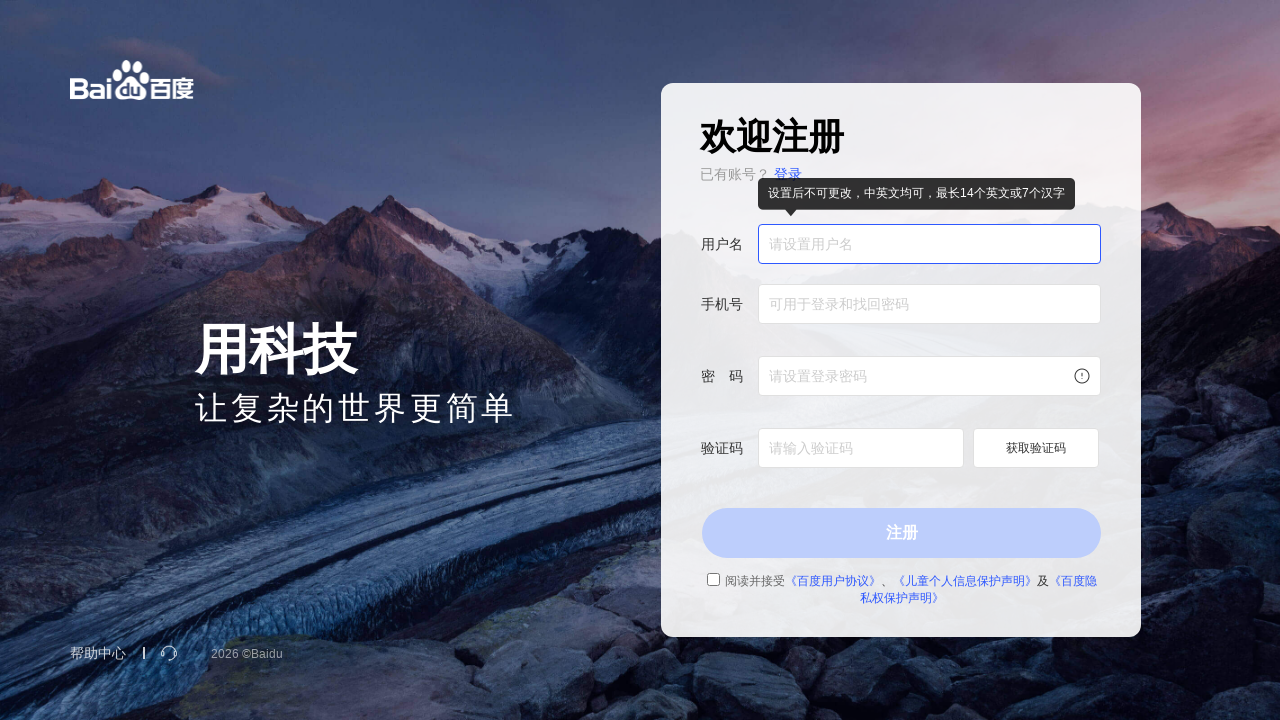

Navigated to Baidu registration page
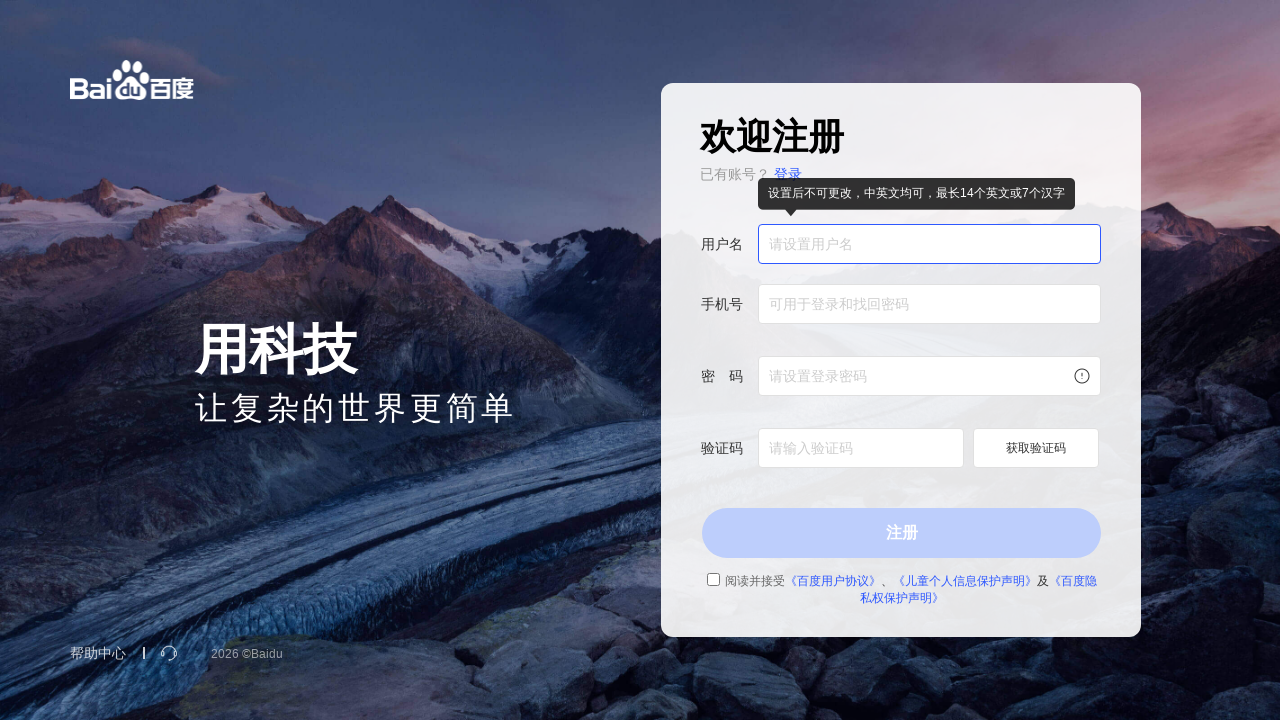

Retrieved all input elements on the page
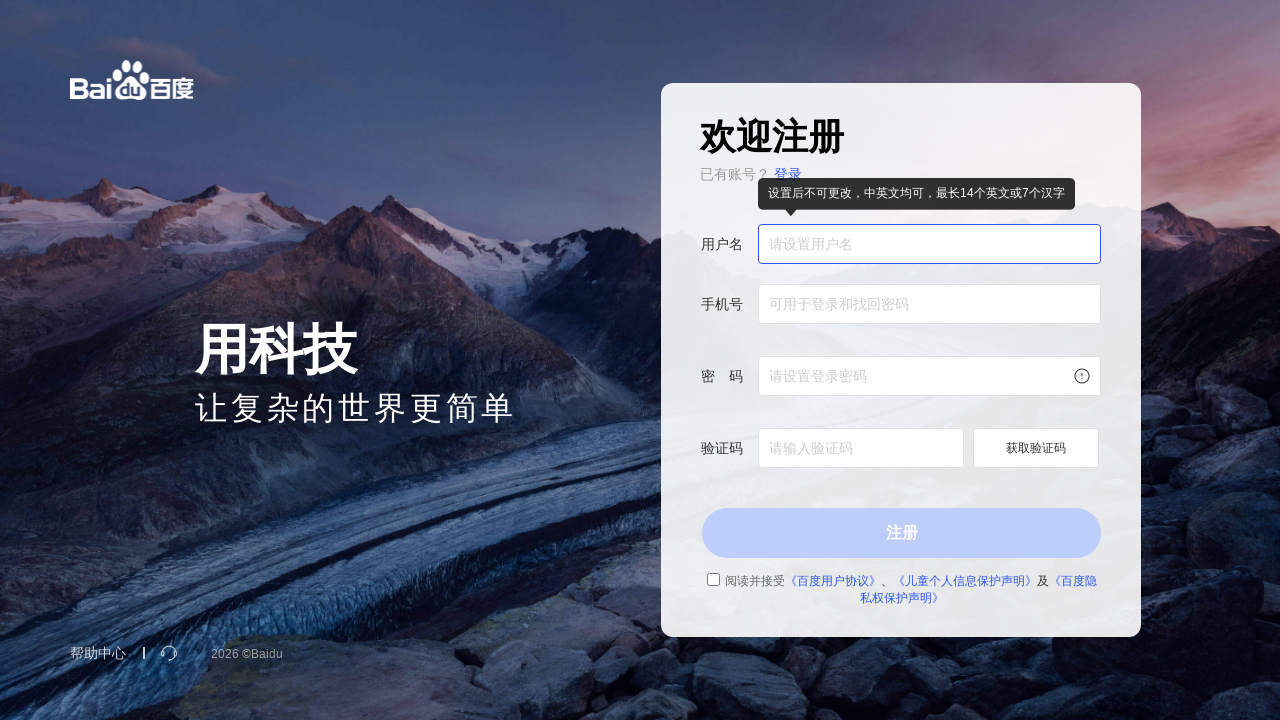

Found username field by tag name and placeholder attribute, filled with 'FindByTagName'
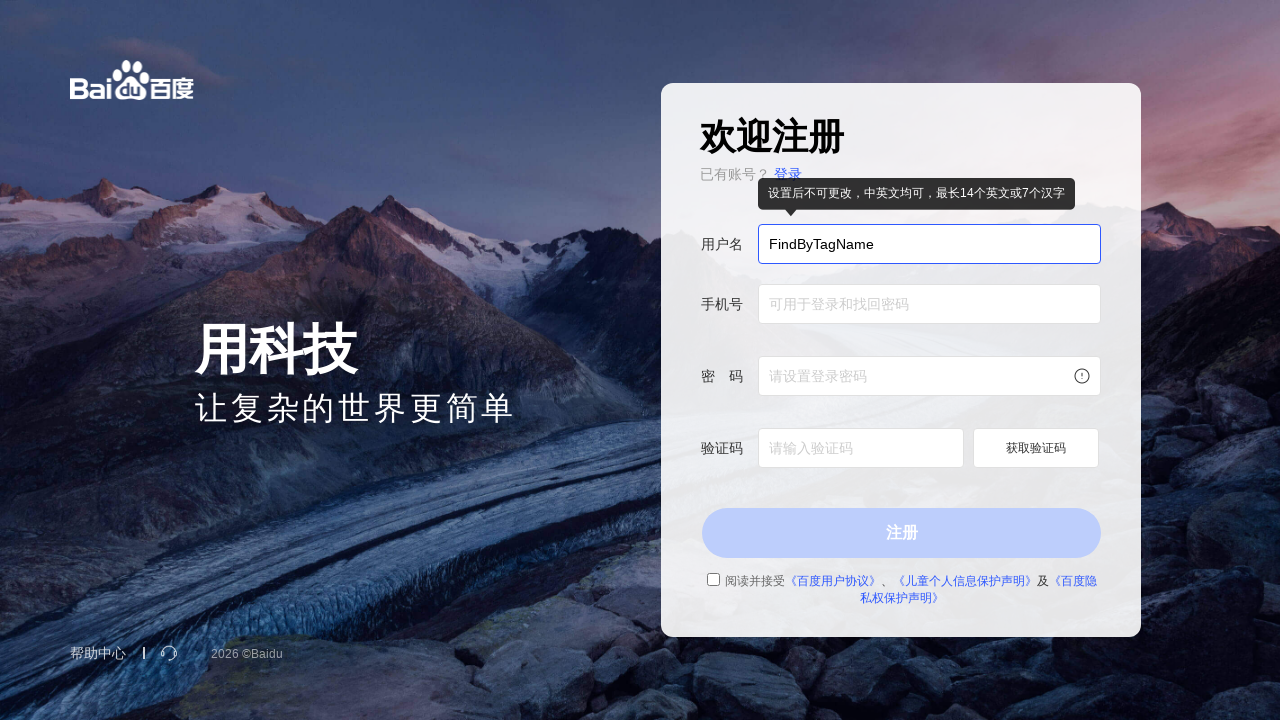

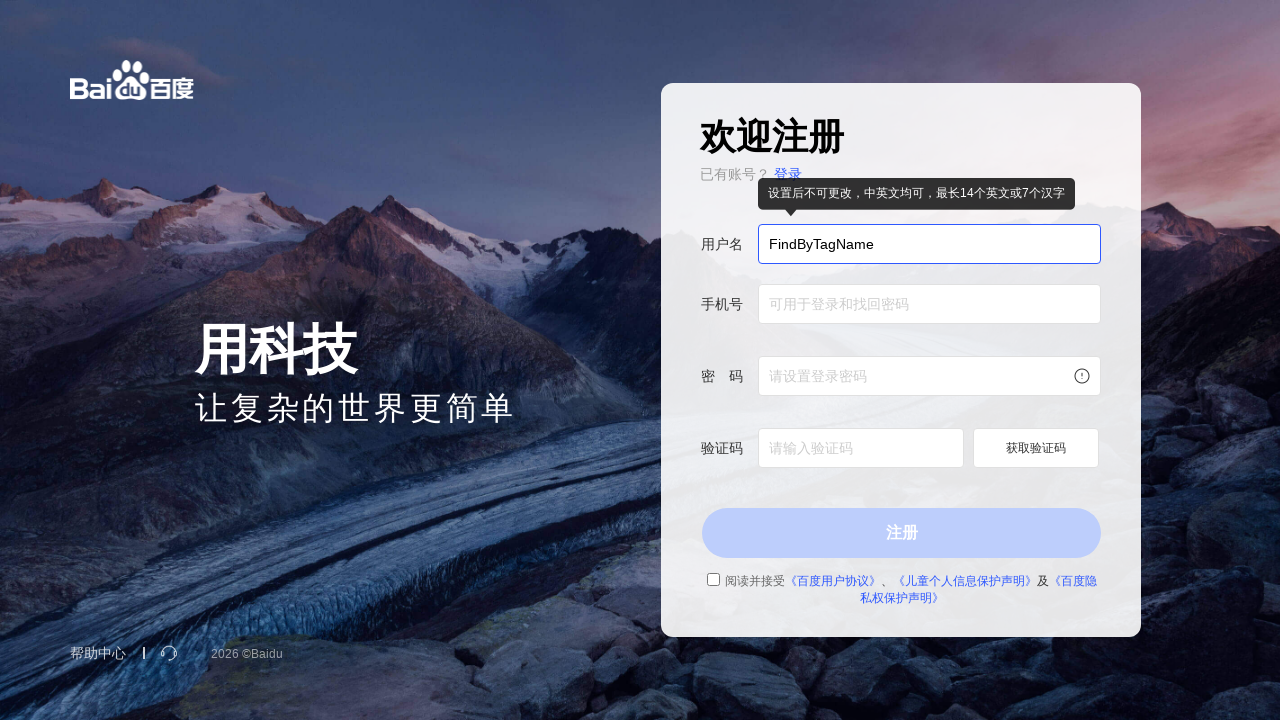